Navigates to the University of Aveiro website and verifies the page title contains the expected text.

Starting URL: https://www.ua.pt

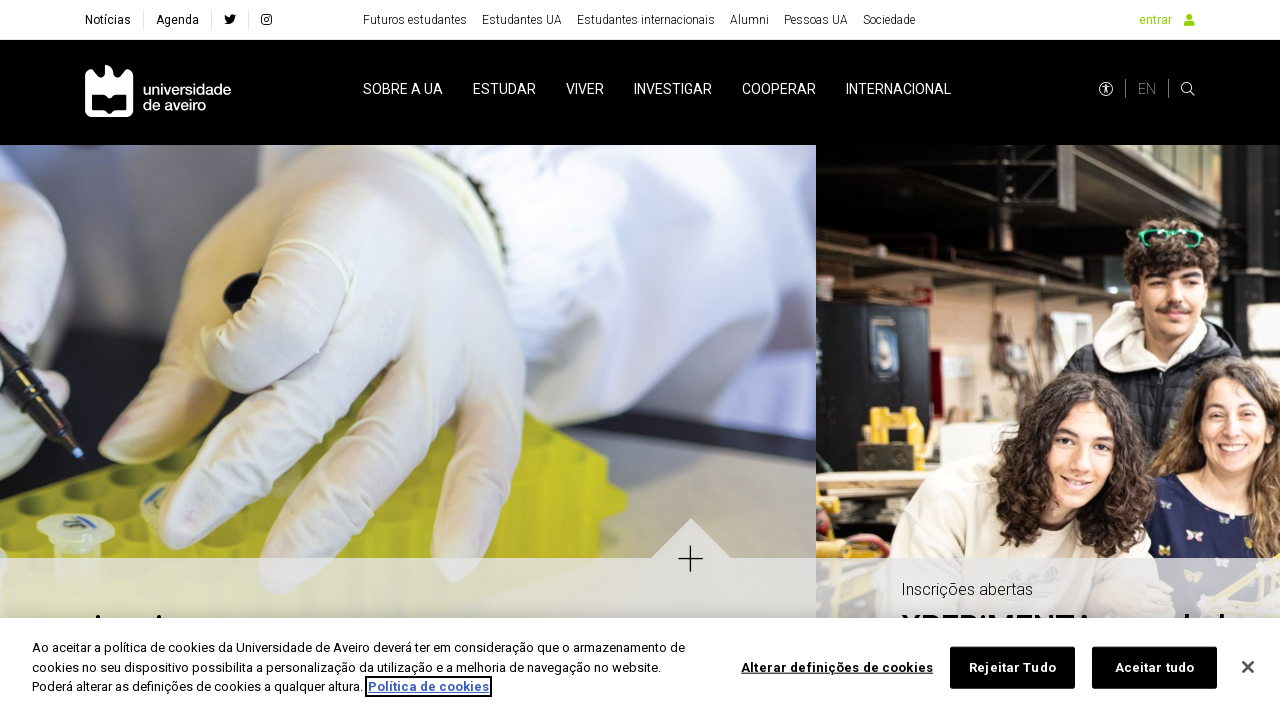

Navigated to University of Aveiro website
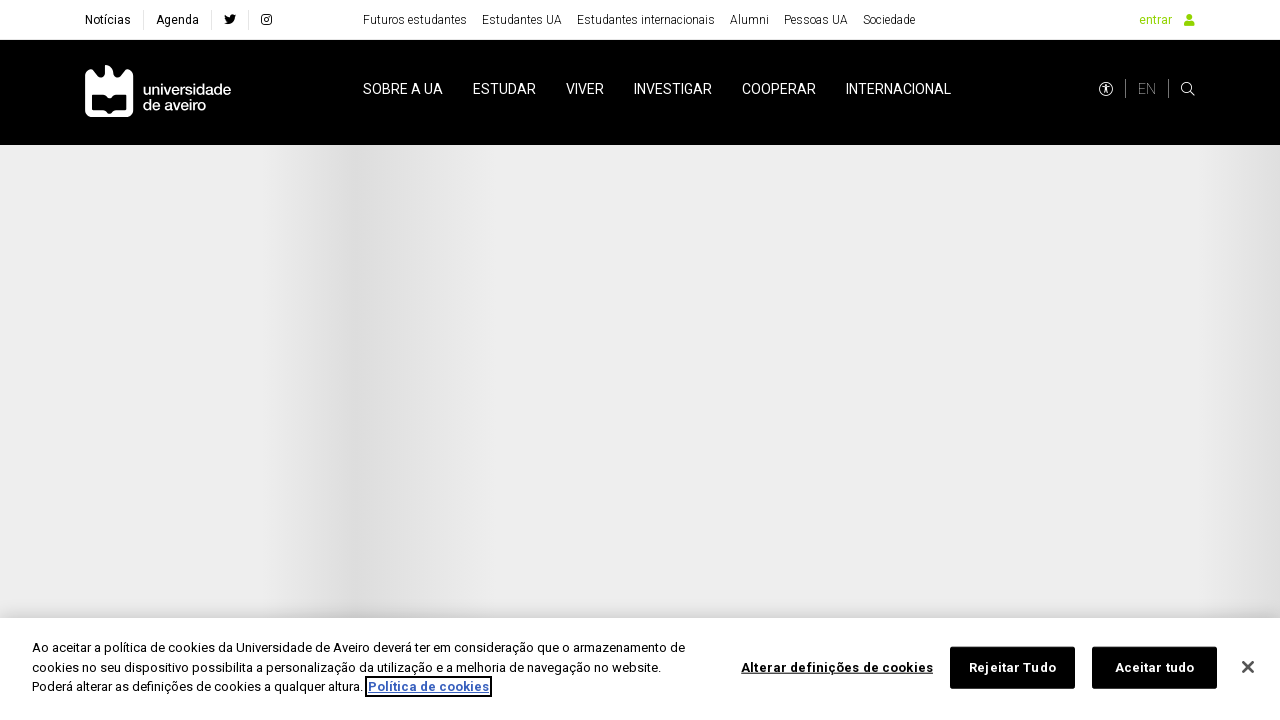

Page DOM content loaded
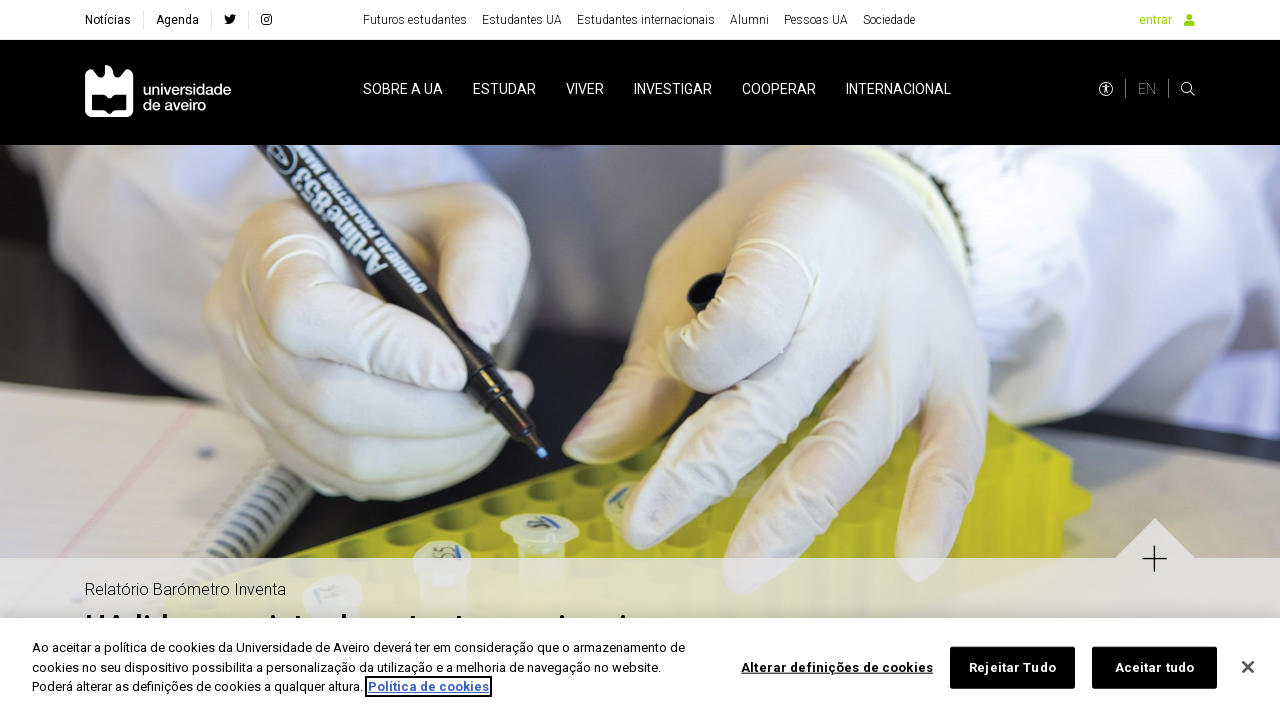

Verified page title contains 'Universidade de Aveiro'
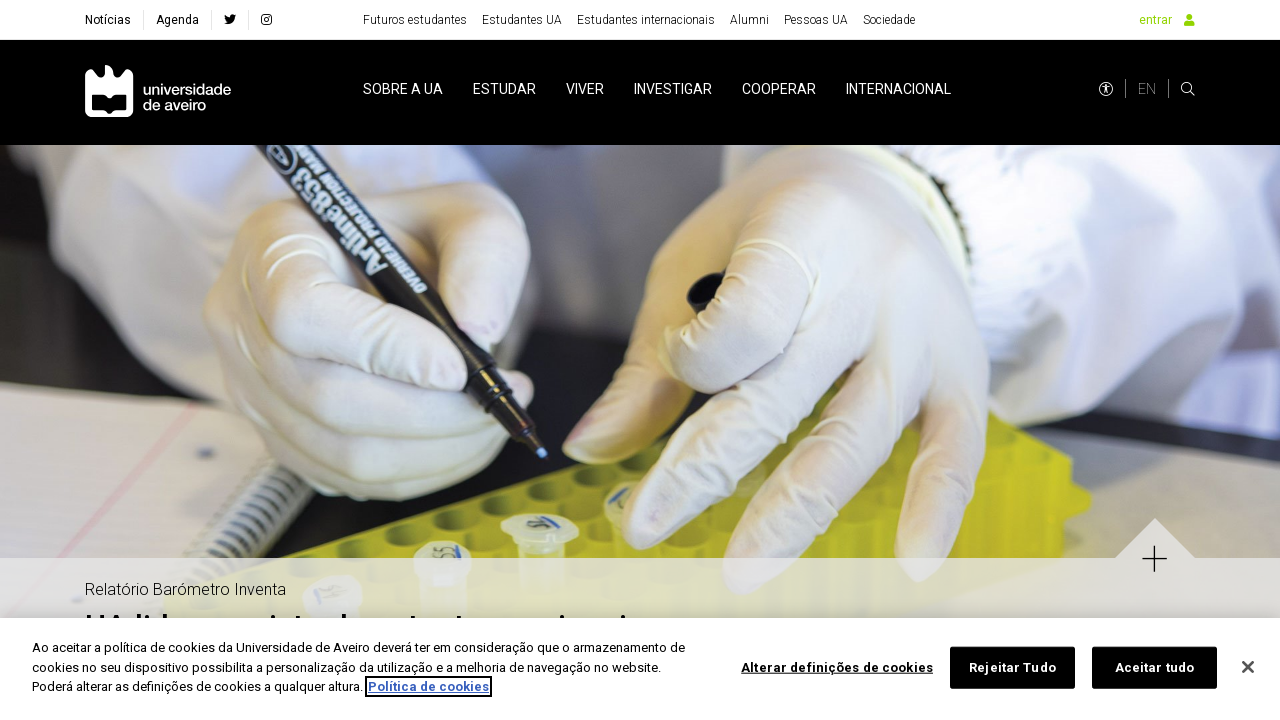

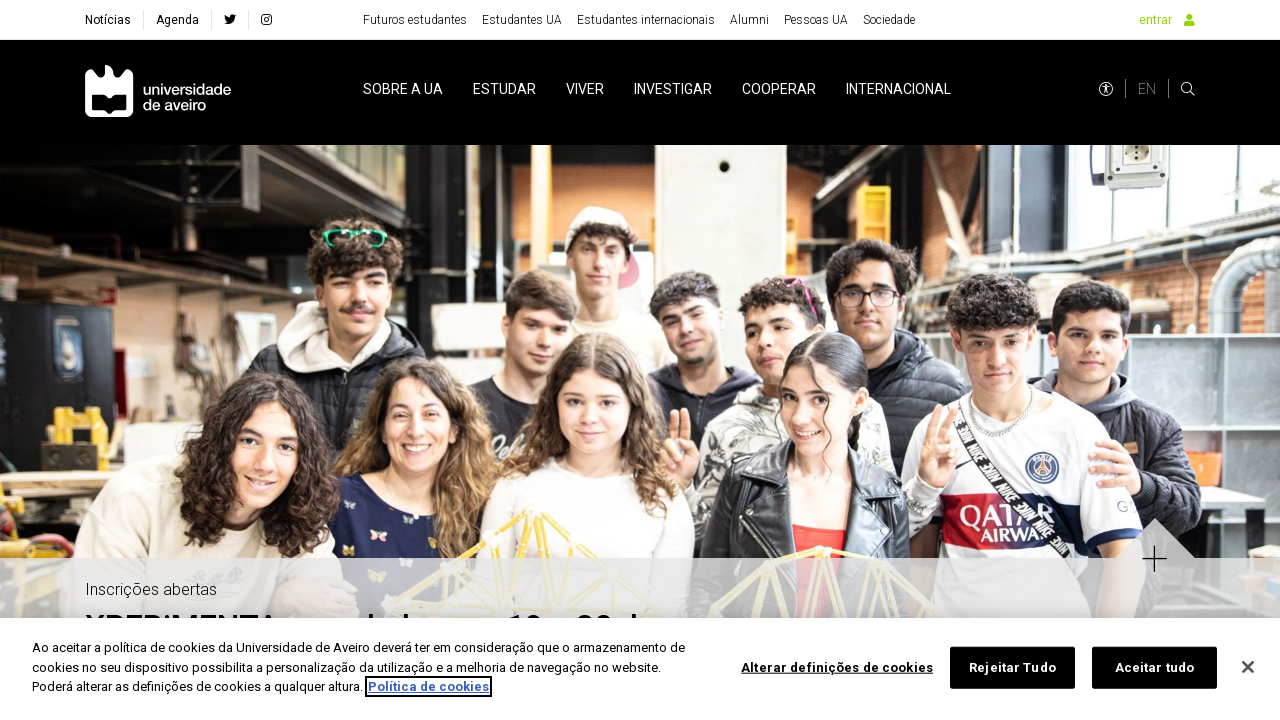